Tests right-click context menu functionality by performing a context click on a button and verifying the context menu options appear

Starting URL: https://swisnl.github.io/jQuery-contextMenu/demo.html

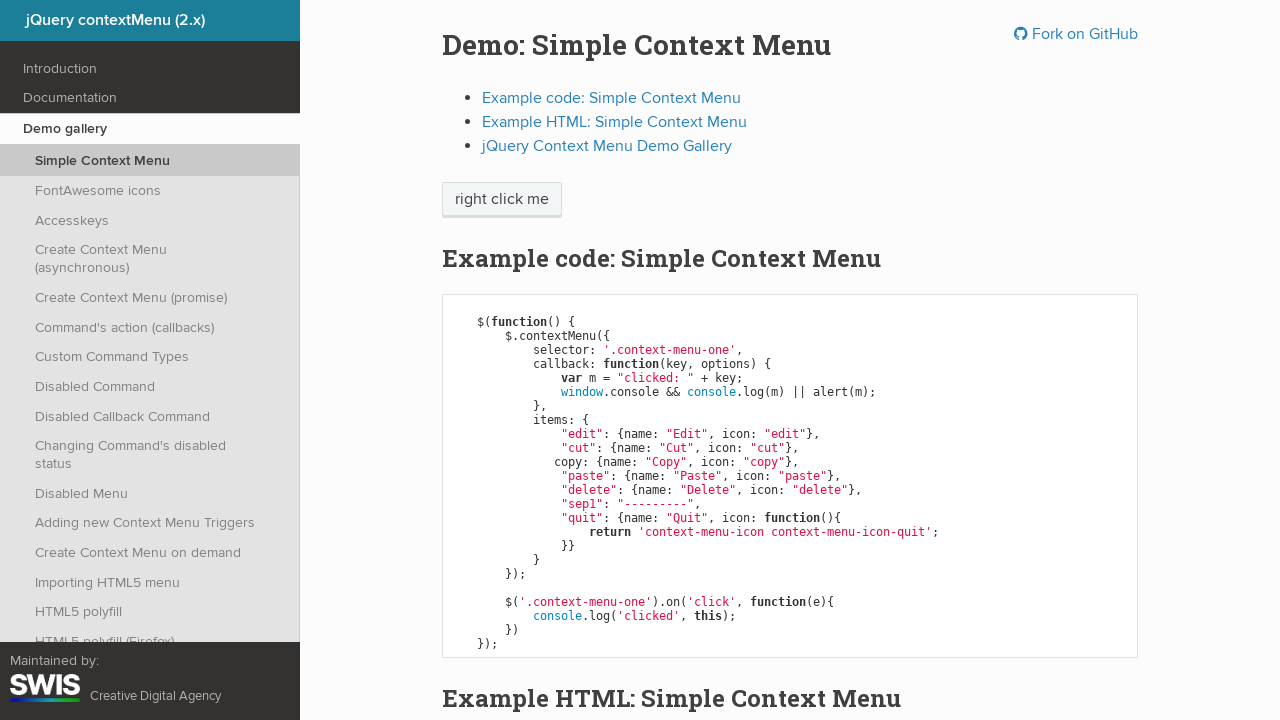

Located the 'right click me' button
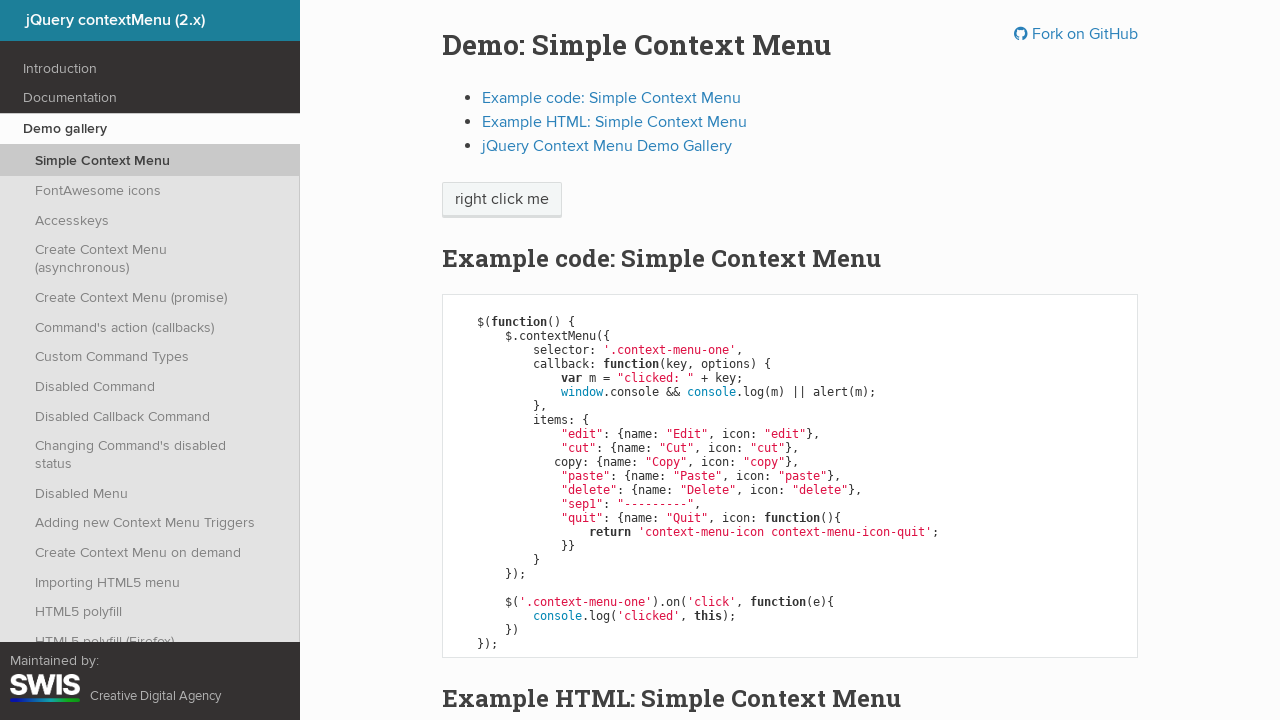

Performed right-click (context click) on the button at (502, 200) on xpath=//span[text()='right click me']
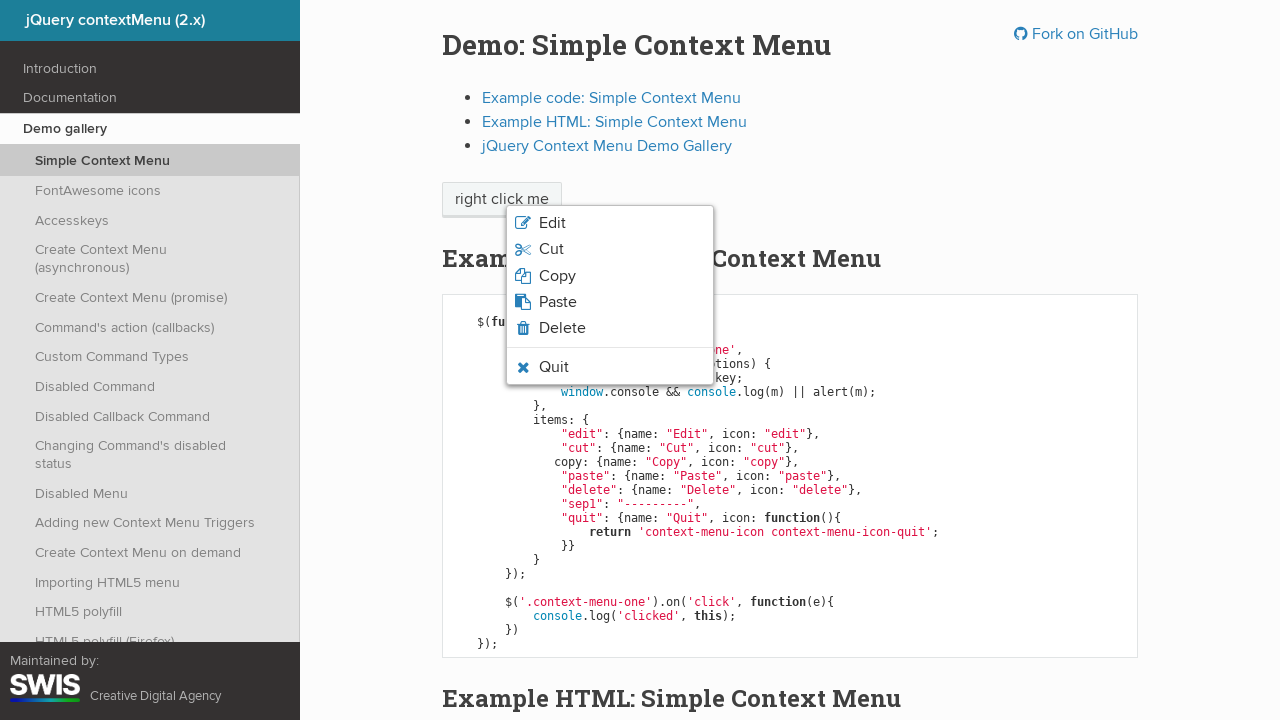

Context menu appeared
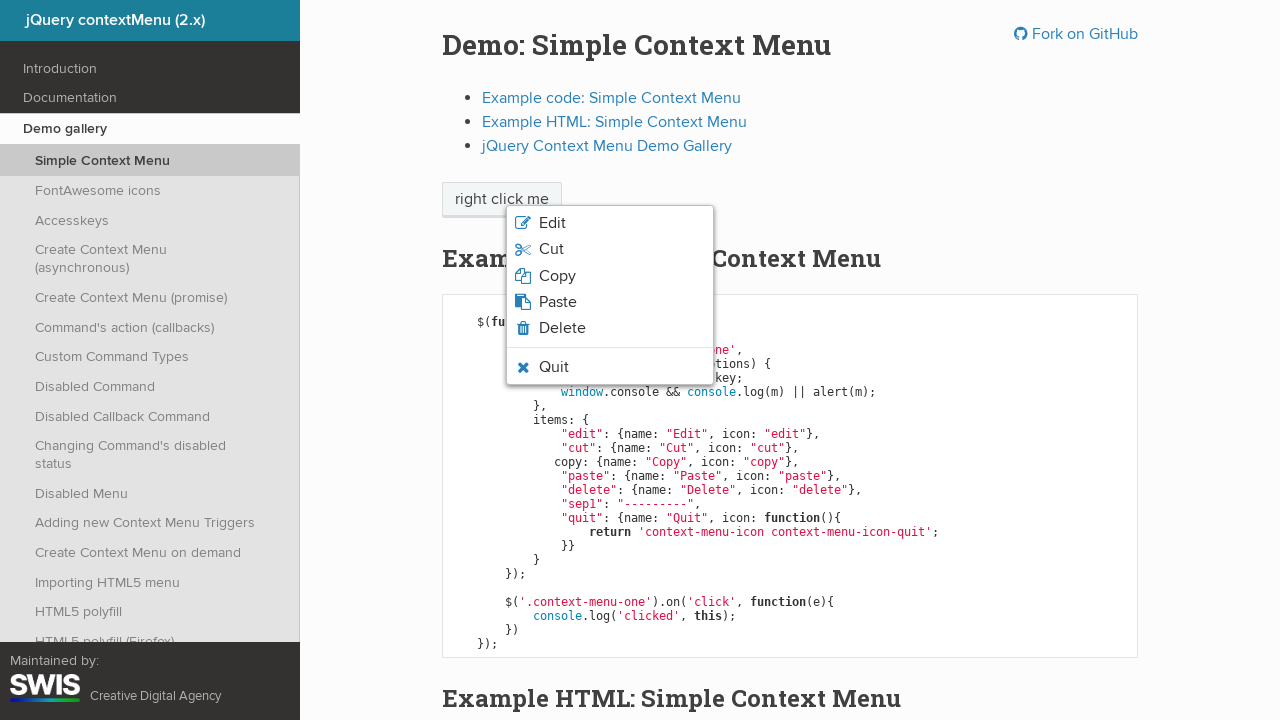

Context menu options are visible
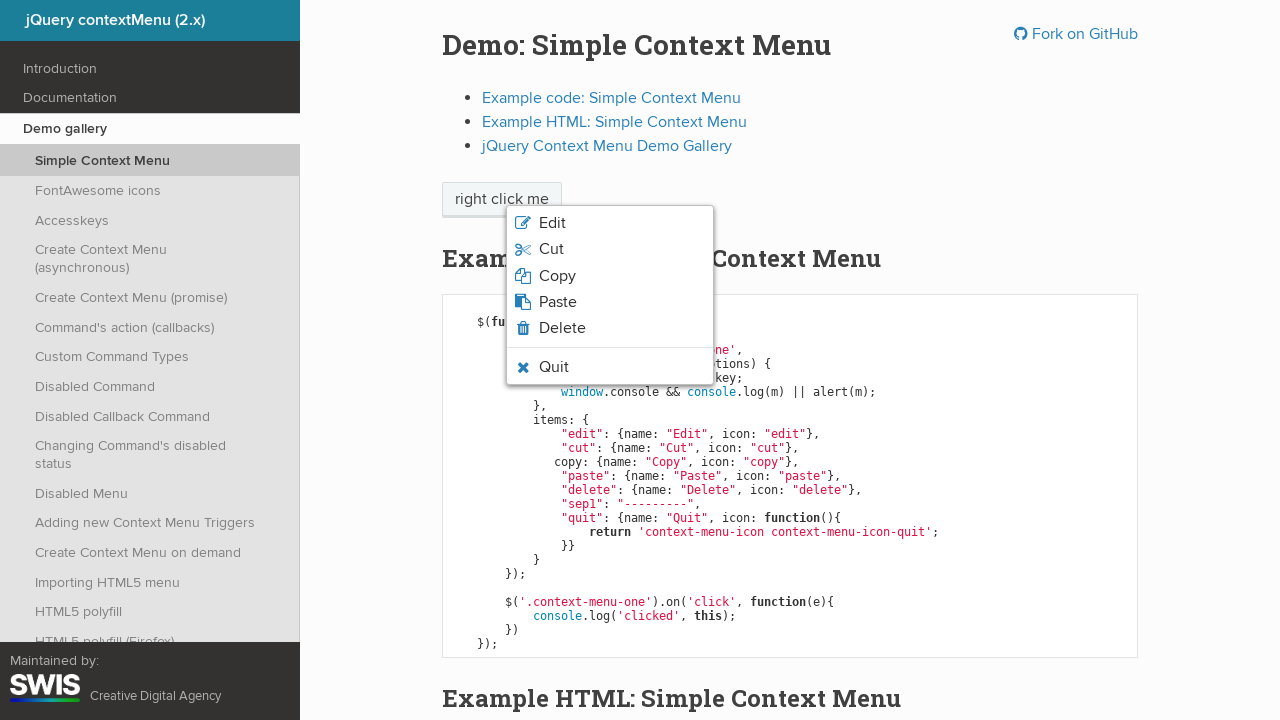

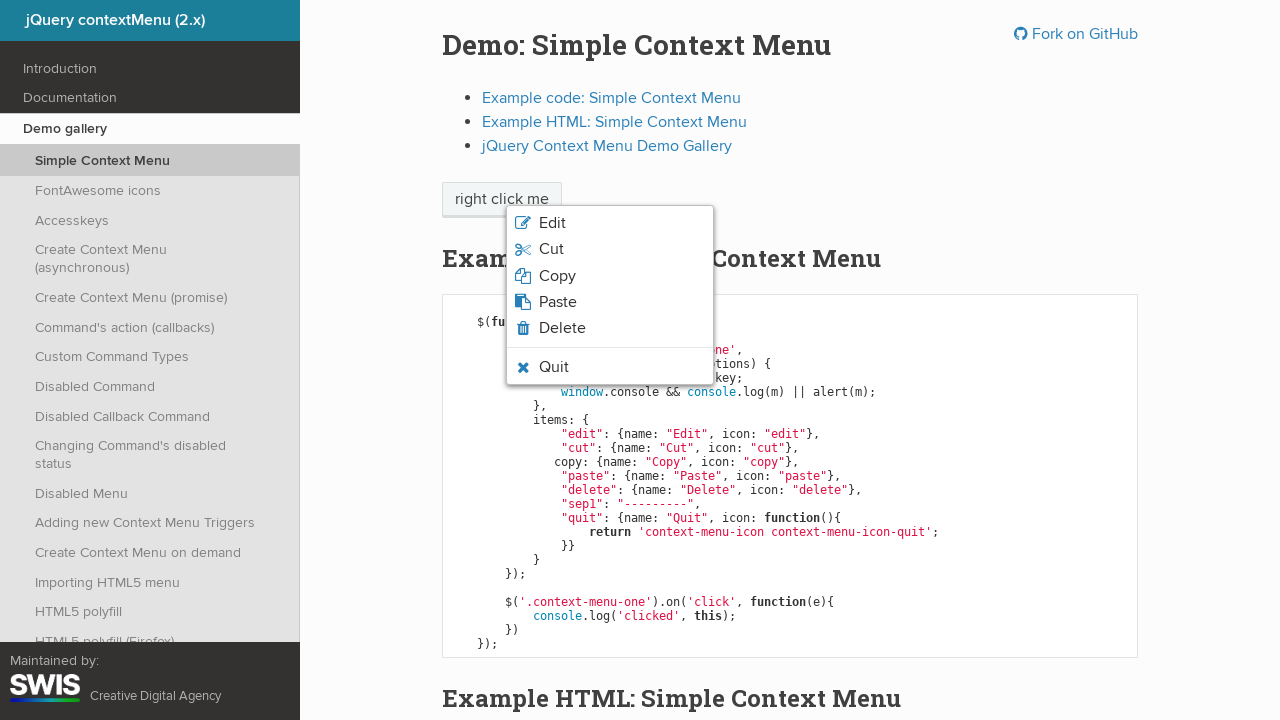